Tests calculator addition operation by entering two numbers and verifying the result

Starting URL: https://juliemr.github.io/protractor-demo/

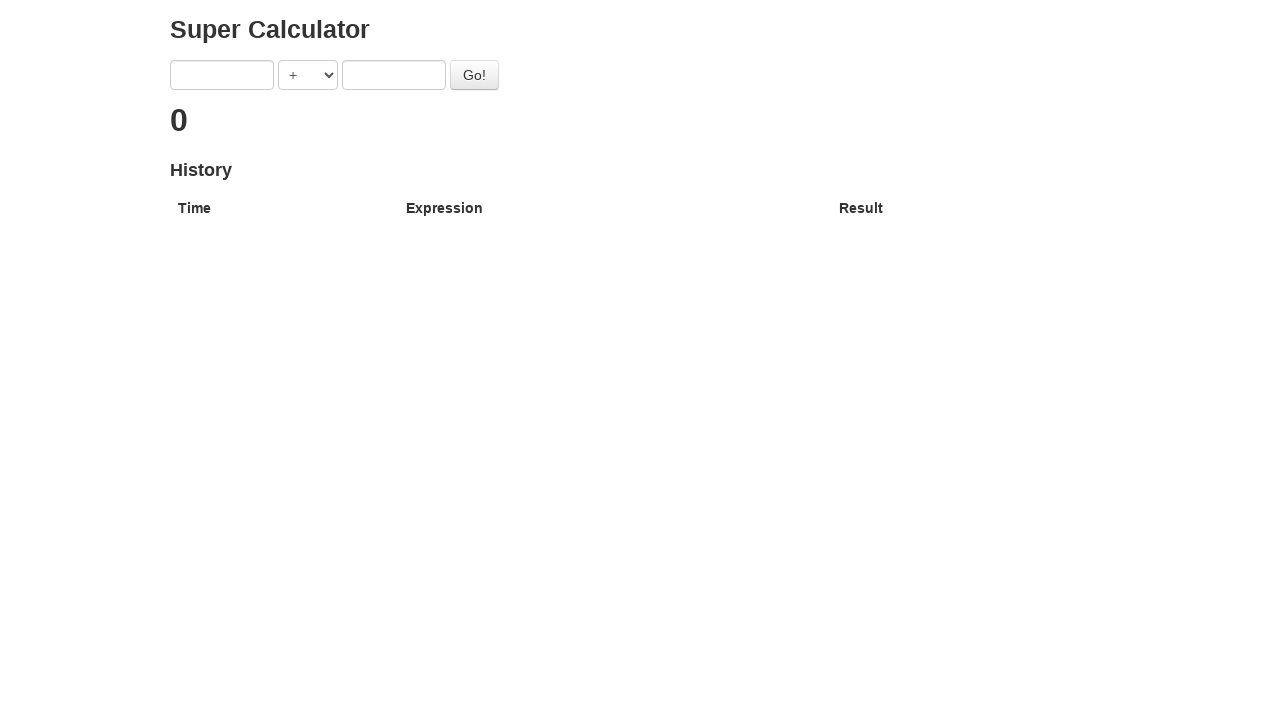

Cleared first input field on input[ng-model='first']
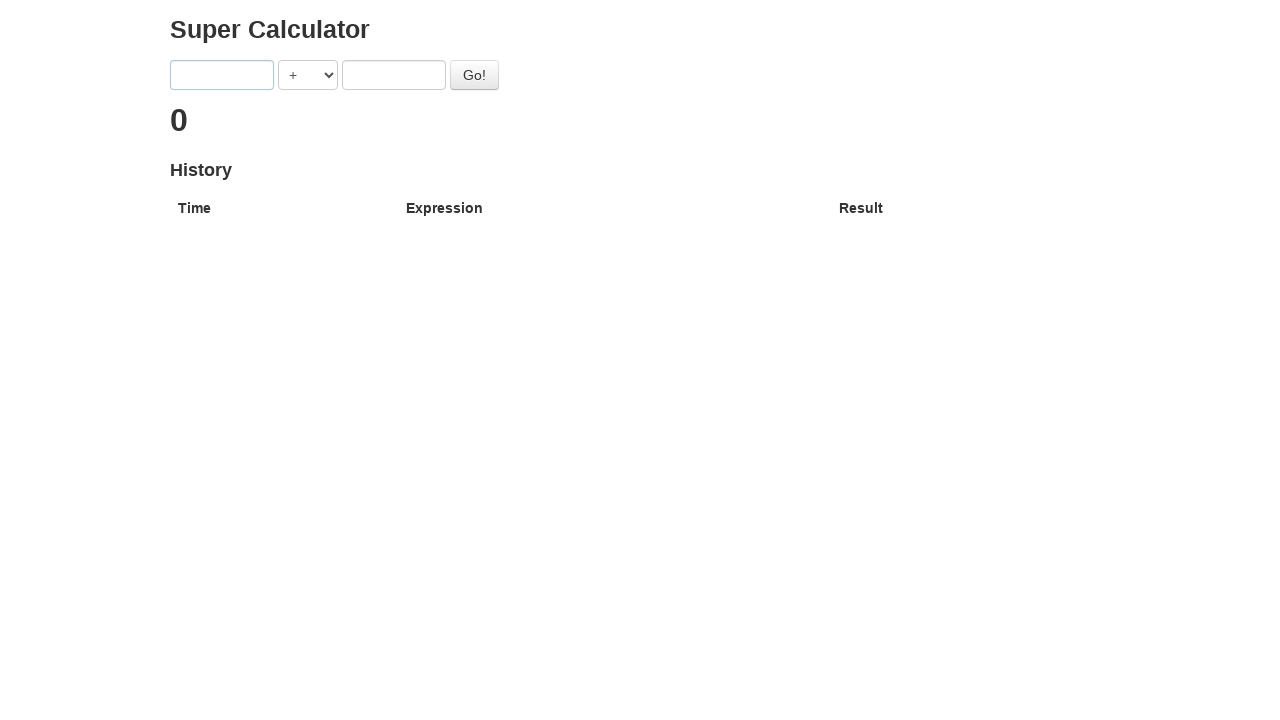

Filled first input field with '1' on input[ng-model='first']
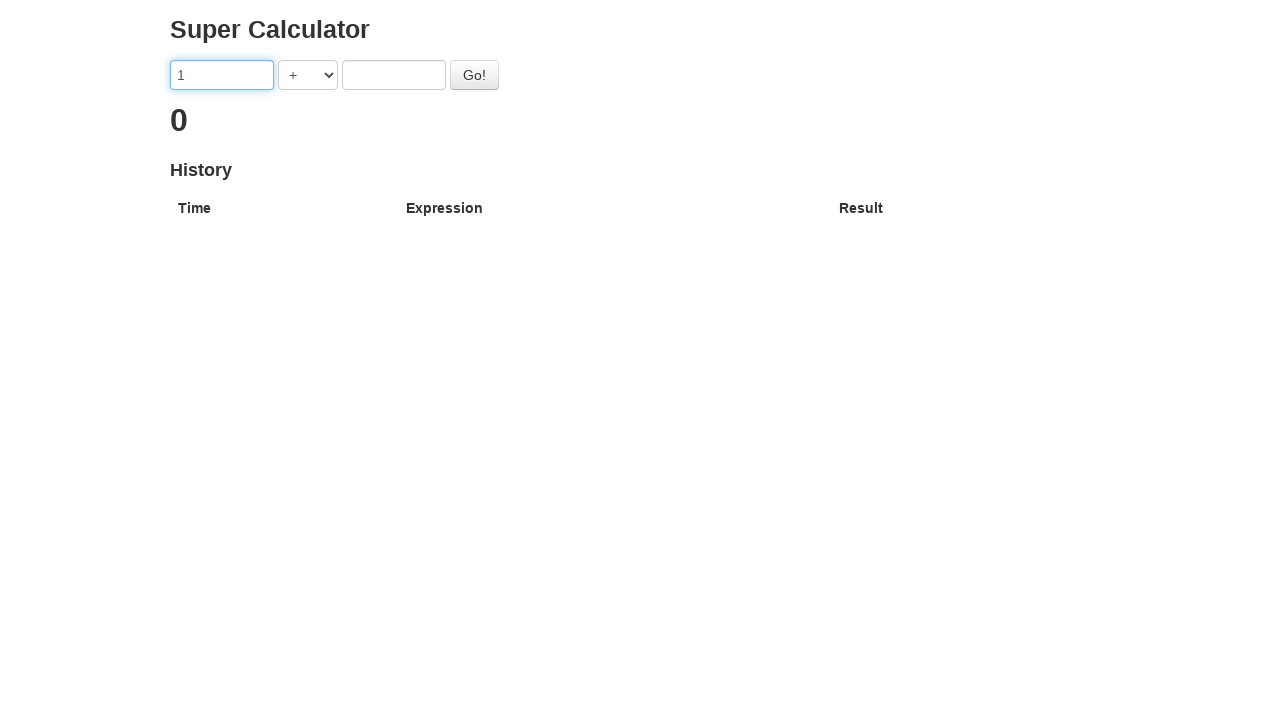

Cleared second input field on input[ng-model='second']
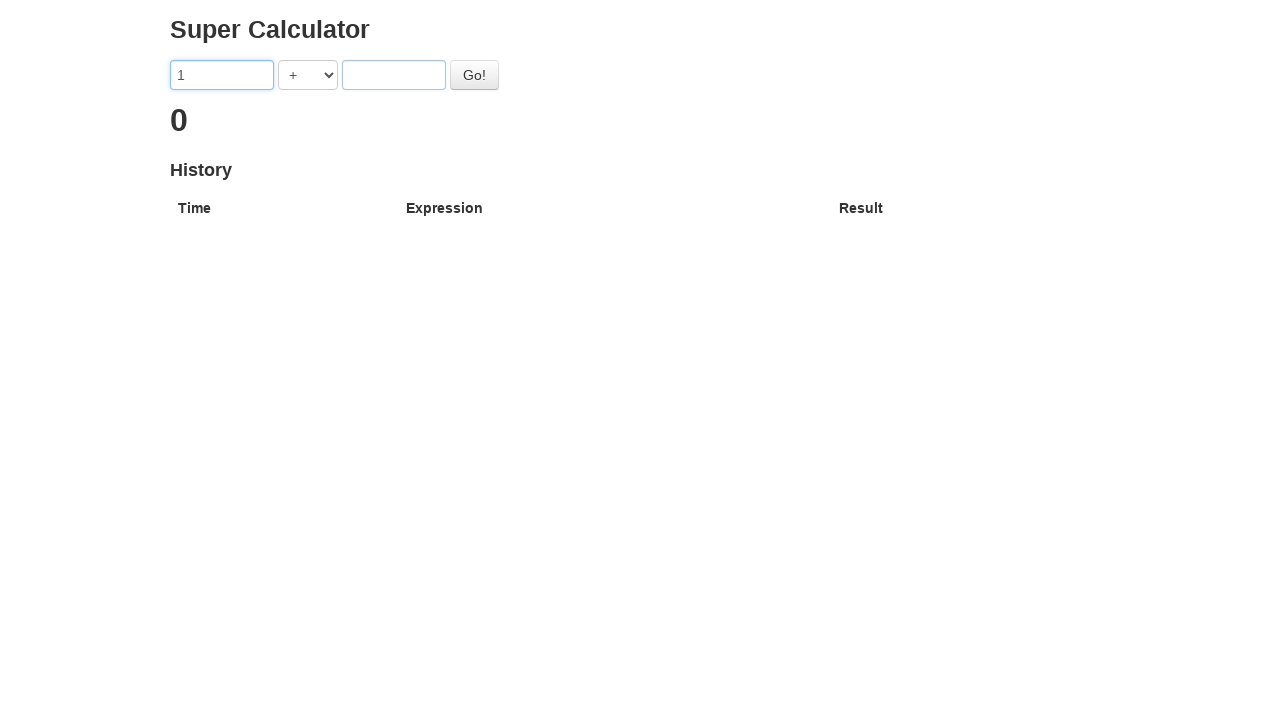

Filled second input field with '1' on input[ng-model='second']
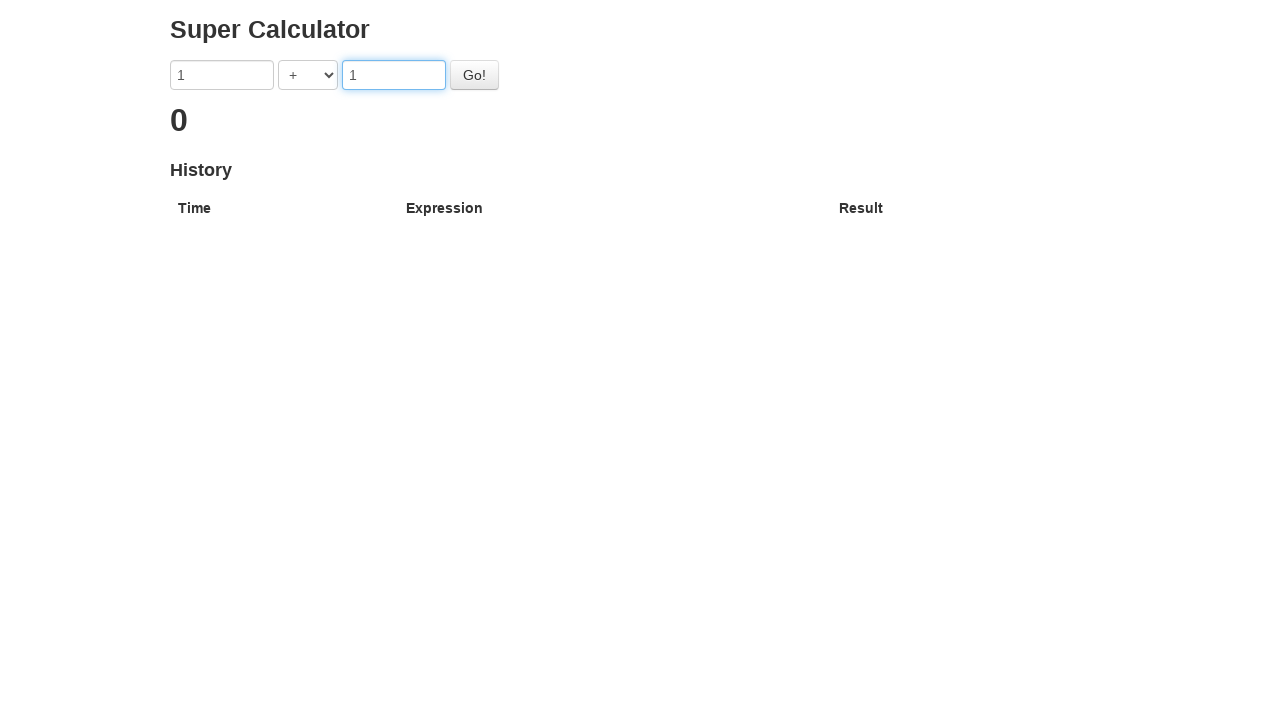

Selected addition (+) operation from dropdown on select
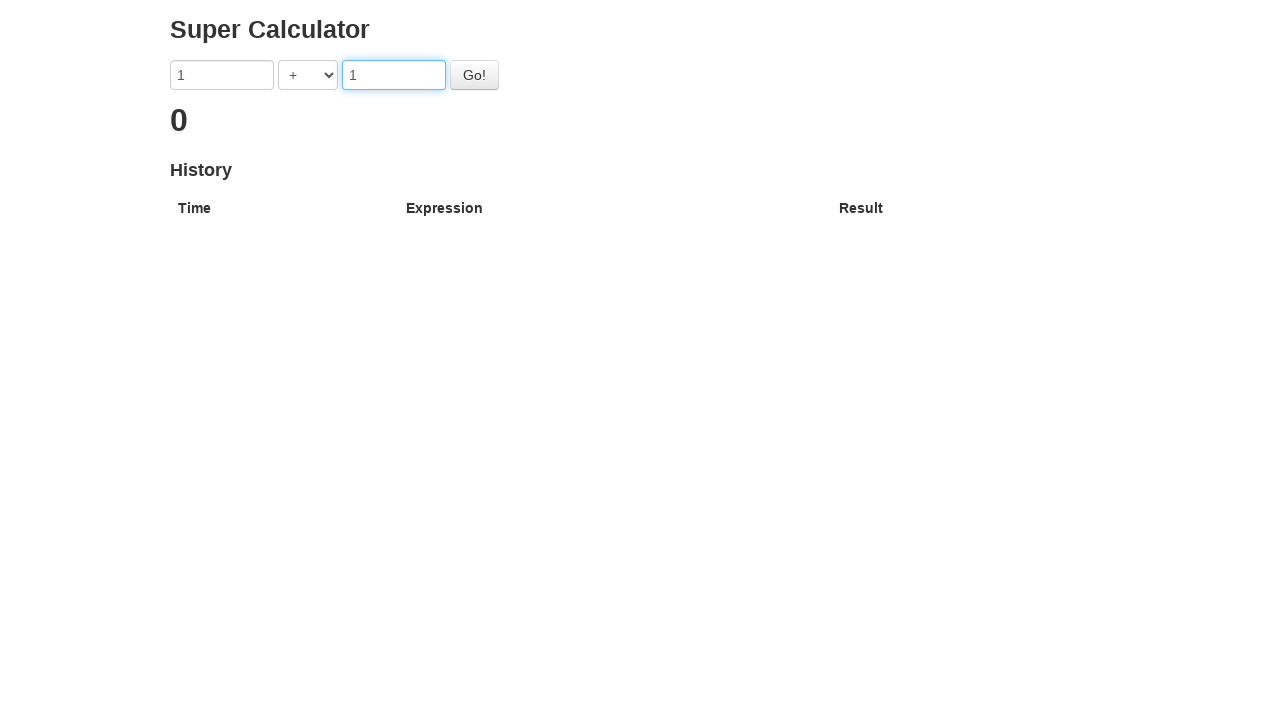

Clicked calculate button at (474, 75) on button
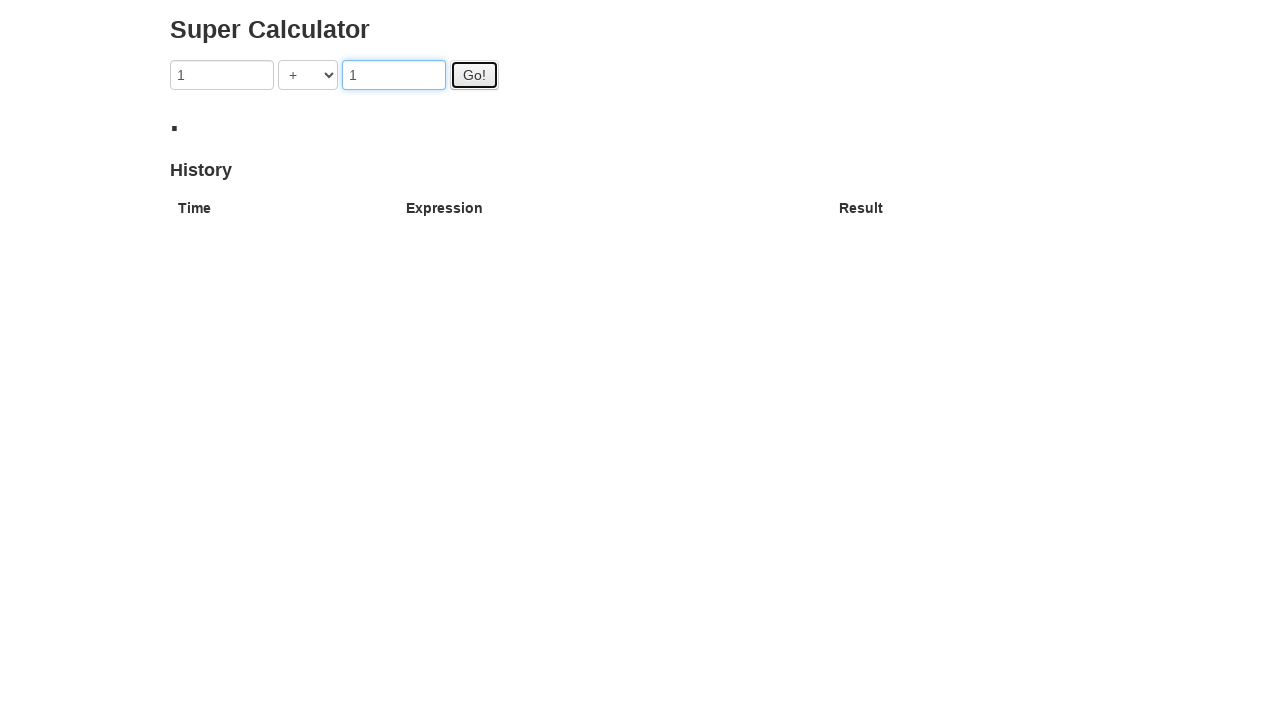

Verified calculator result displays '2'
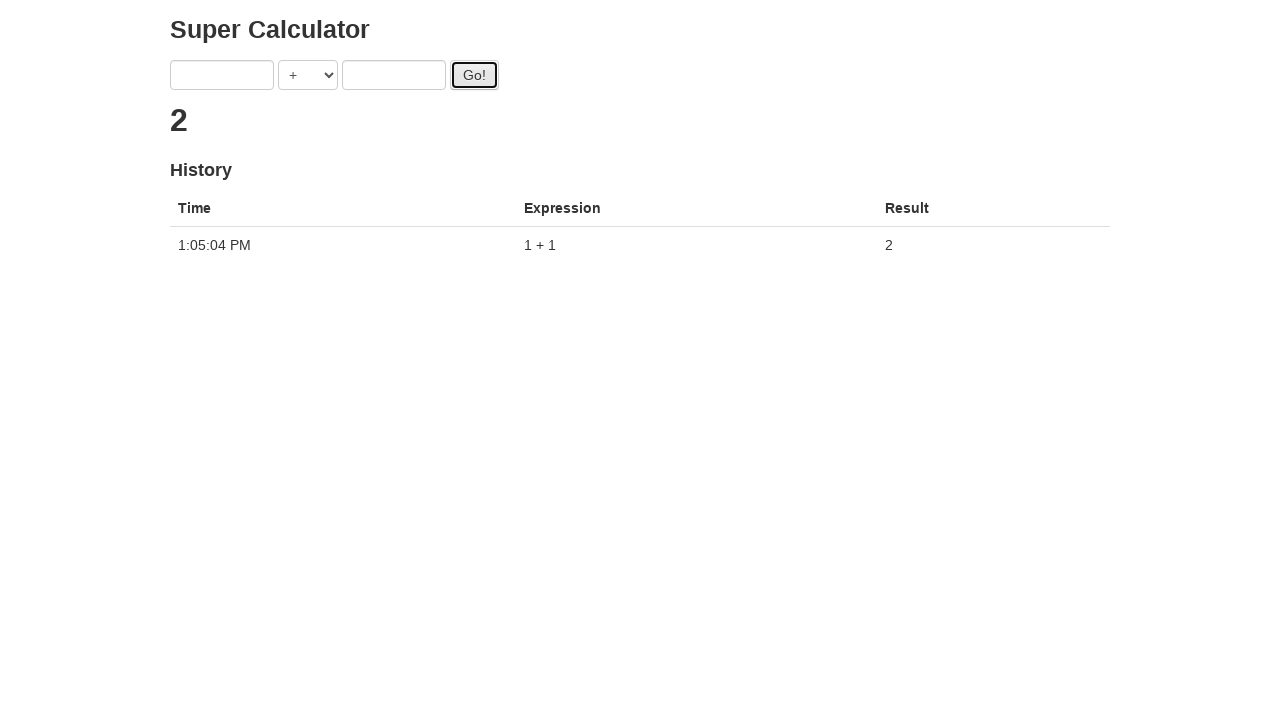

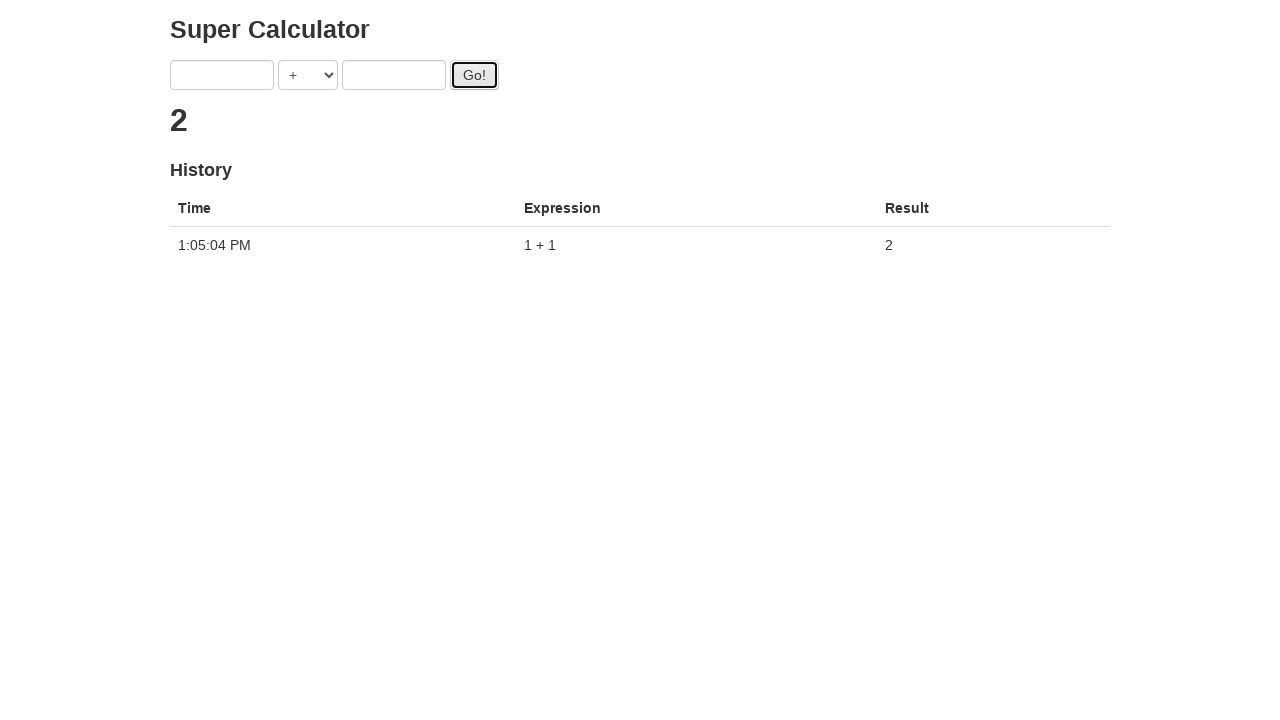